Tests a registration form by filling in first name, last name, and email fields, then verifies the page title and checks if certain elements are enabled/displayed.

Starting URL: http://demo.automationtesting.in/Register.html

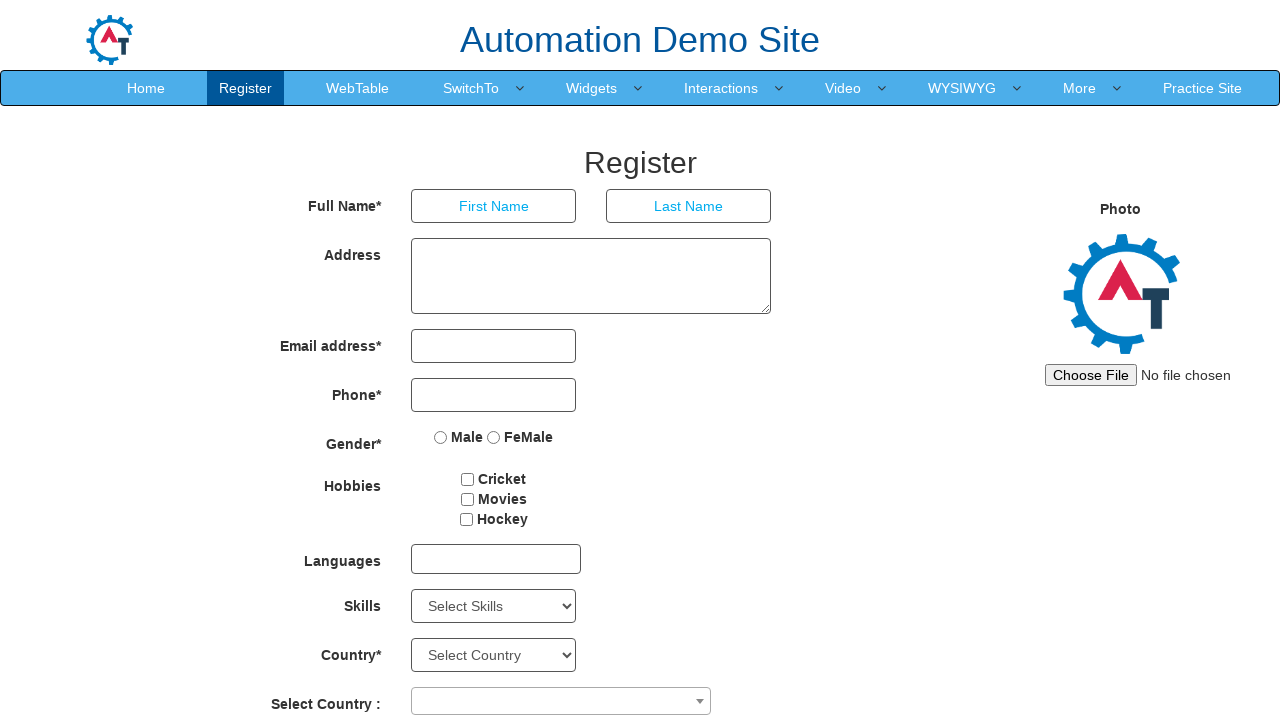

Filled first name field with 'manvendra' on //*[@id="basicBootstrapForm"]/div[1]/div[1]/input
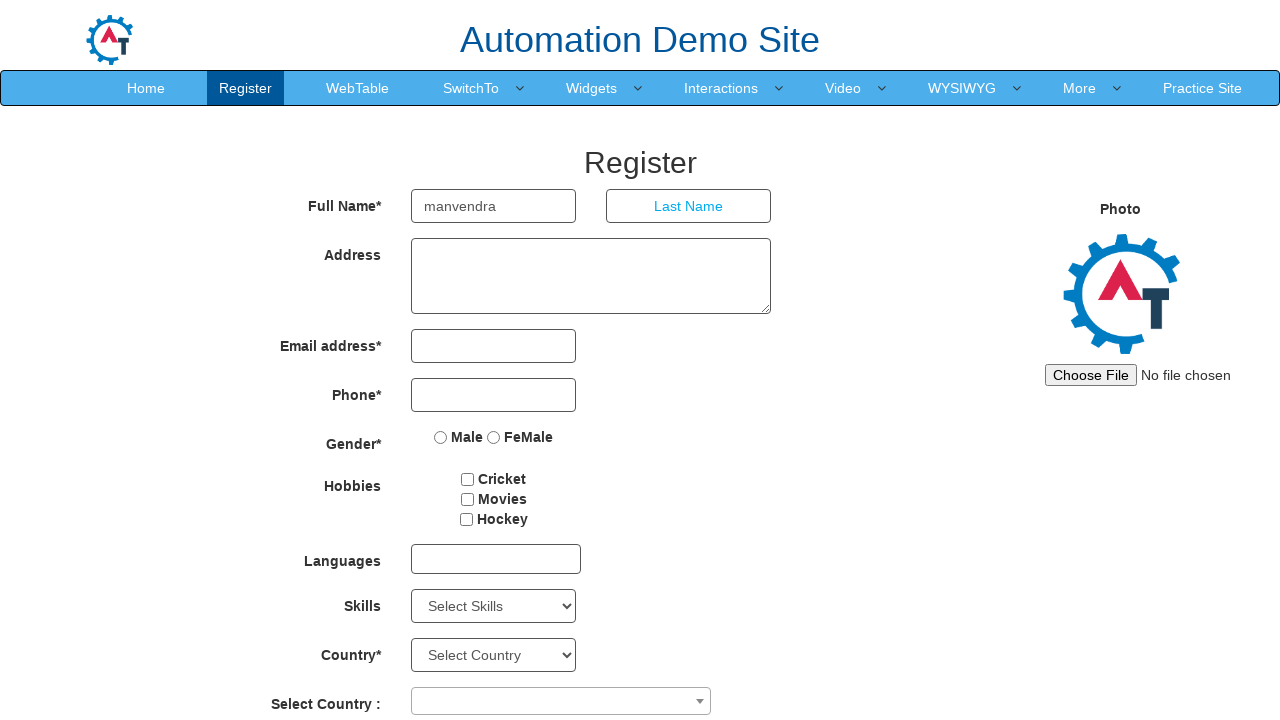

Filled last name field with 'singh' on //*[@id="basicBootstrapForm"]/div[1]/div[2]/input
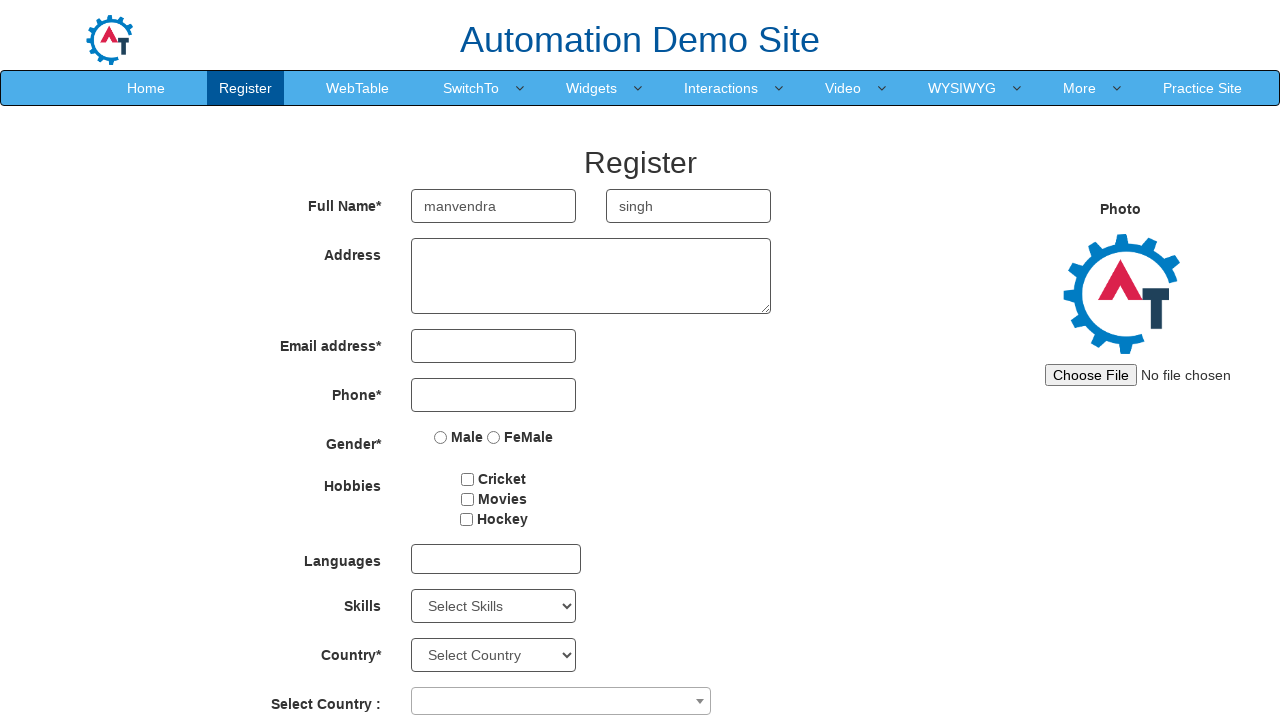

Filled email field with 'manvendra.singh@tothenew.com' on //*[@id="eid"]/input
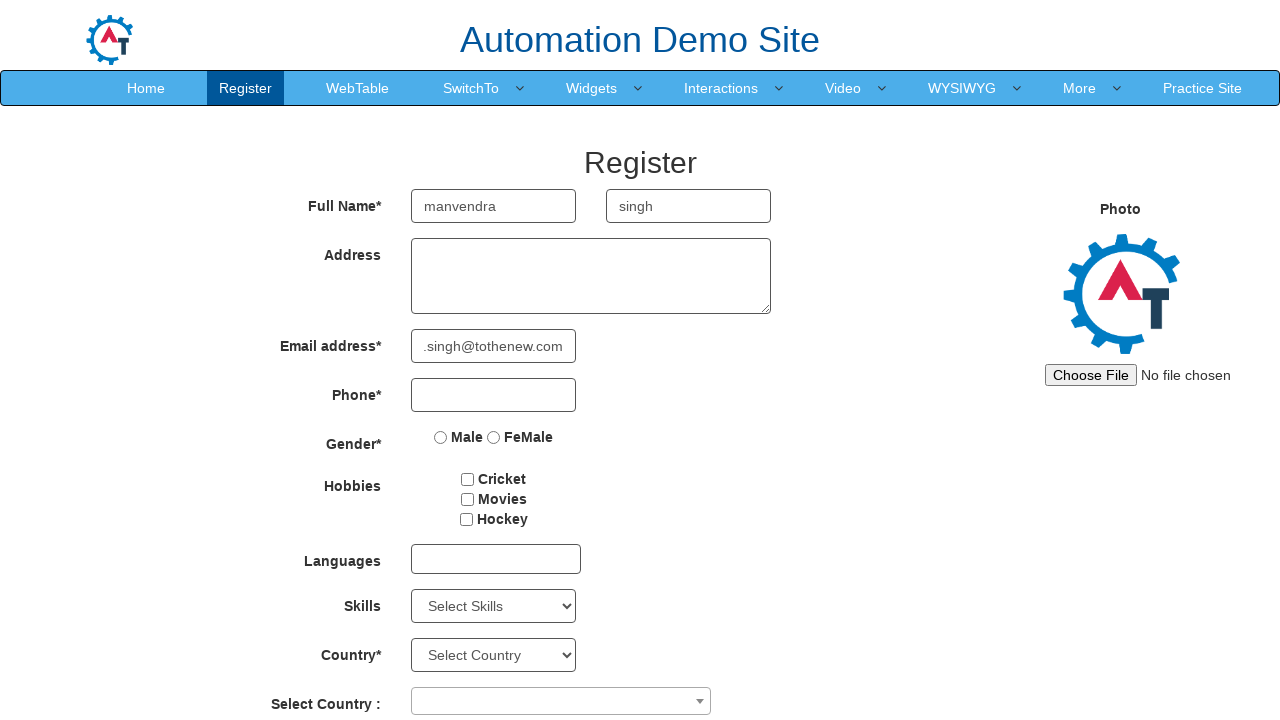

Verified page title: Register
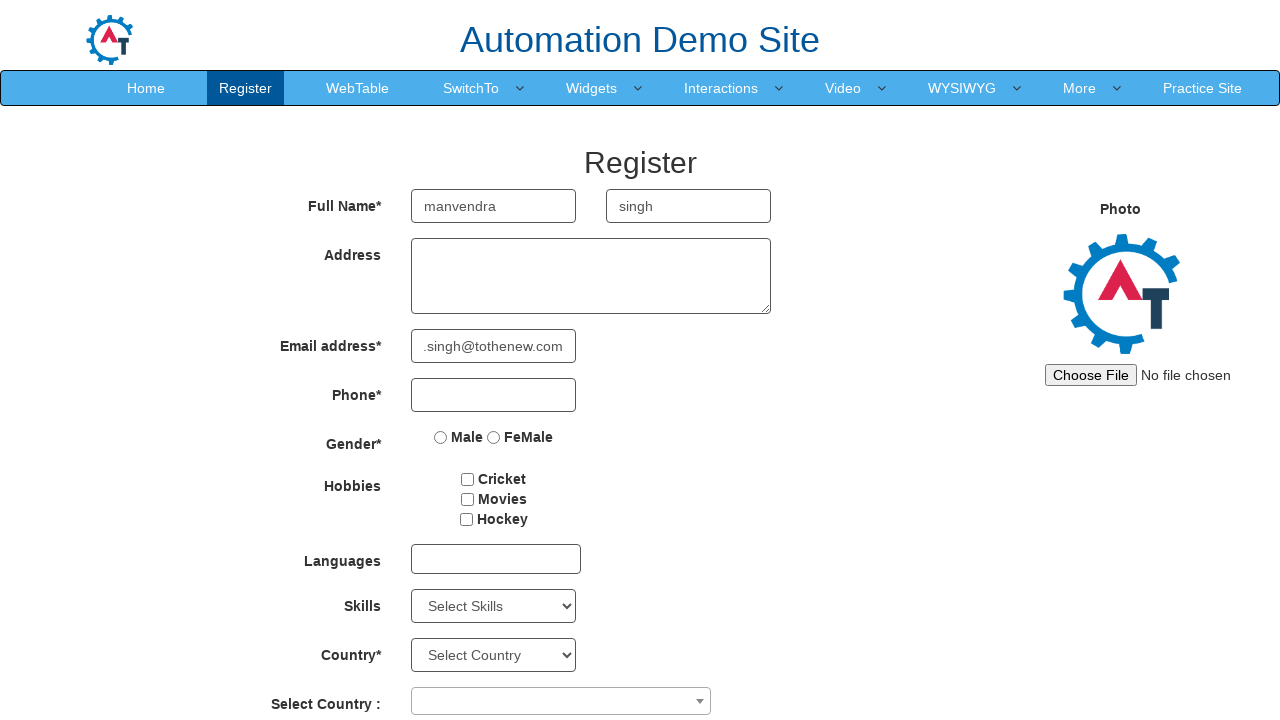

Waited for submit button to be visible
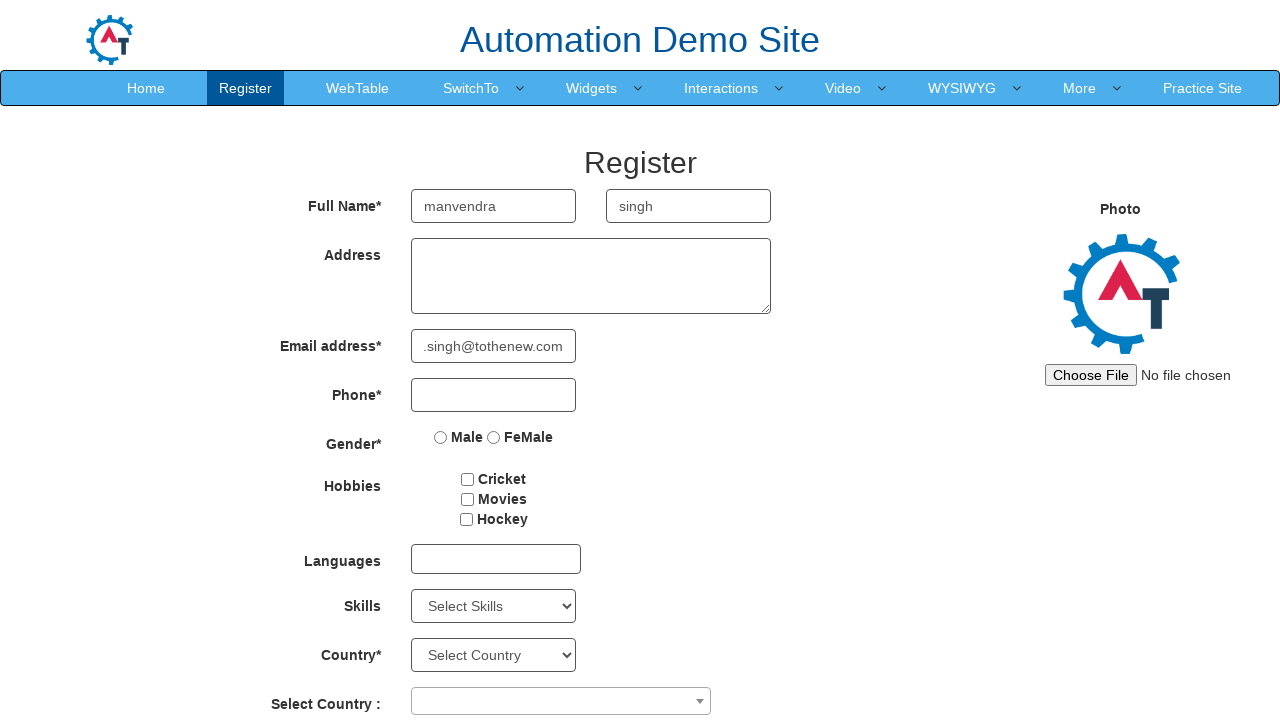

Checked if submit button is enabled: True
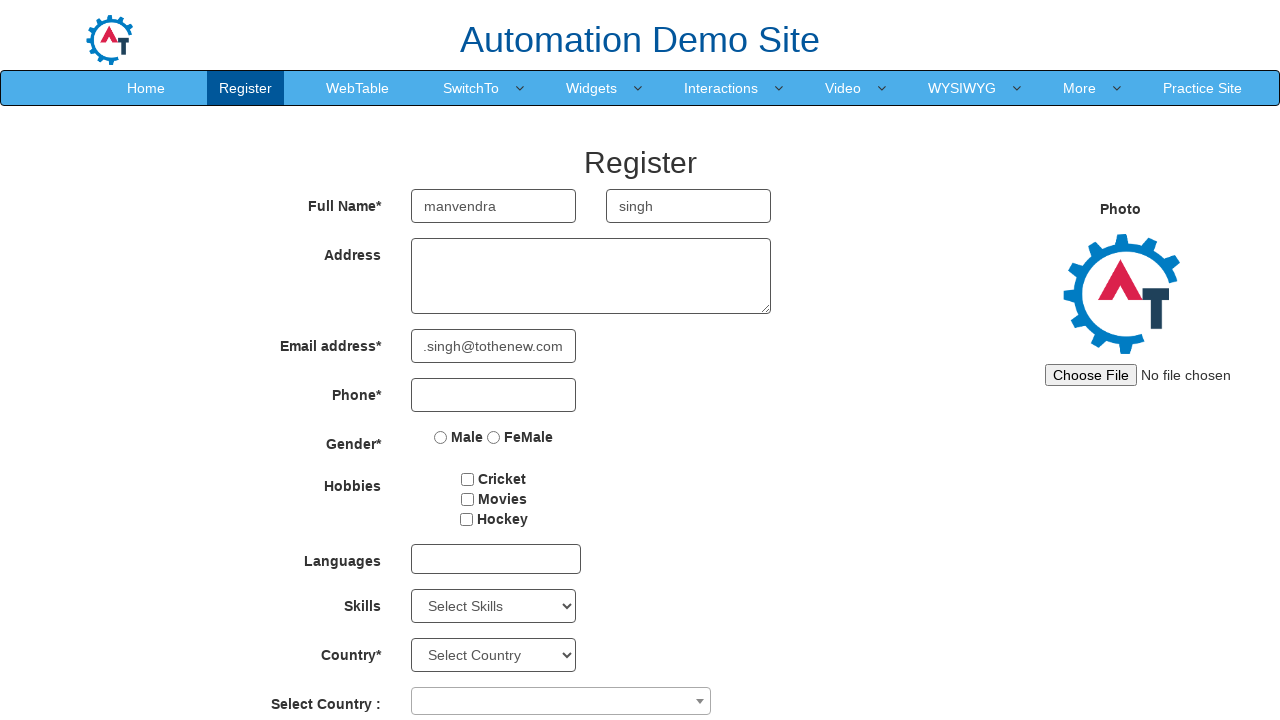

Checked if header is displayed: True
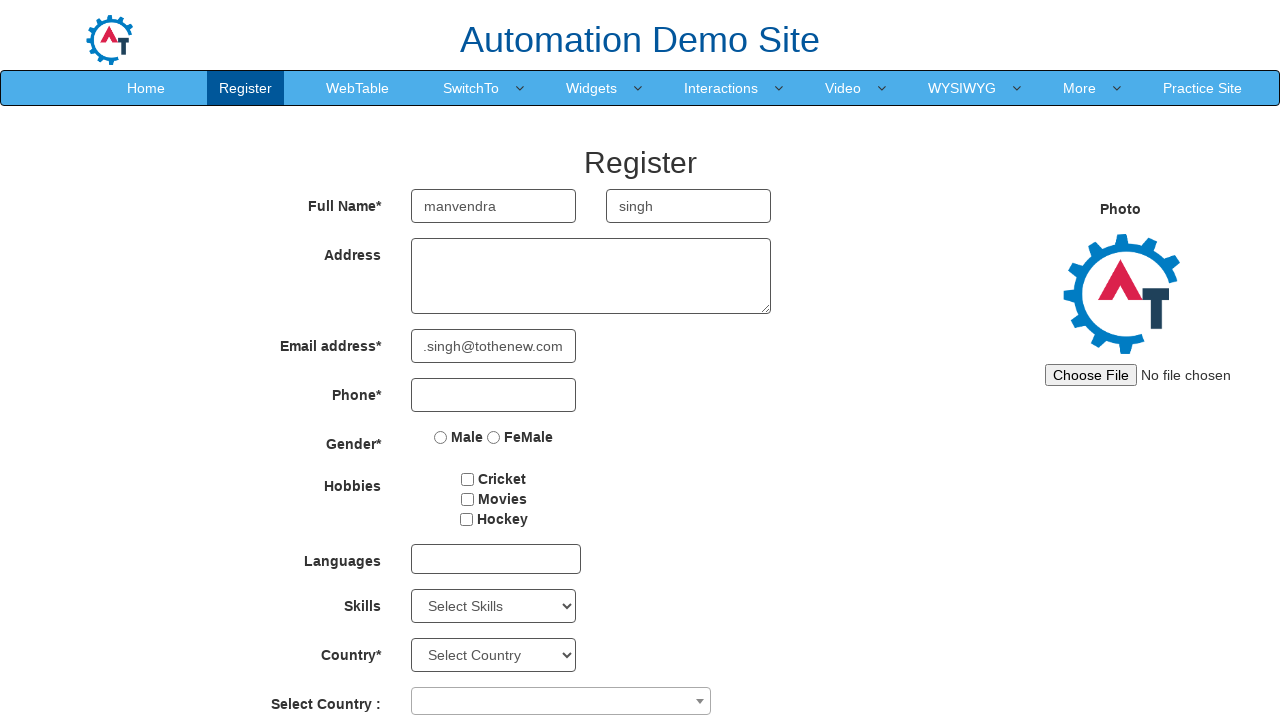

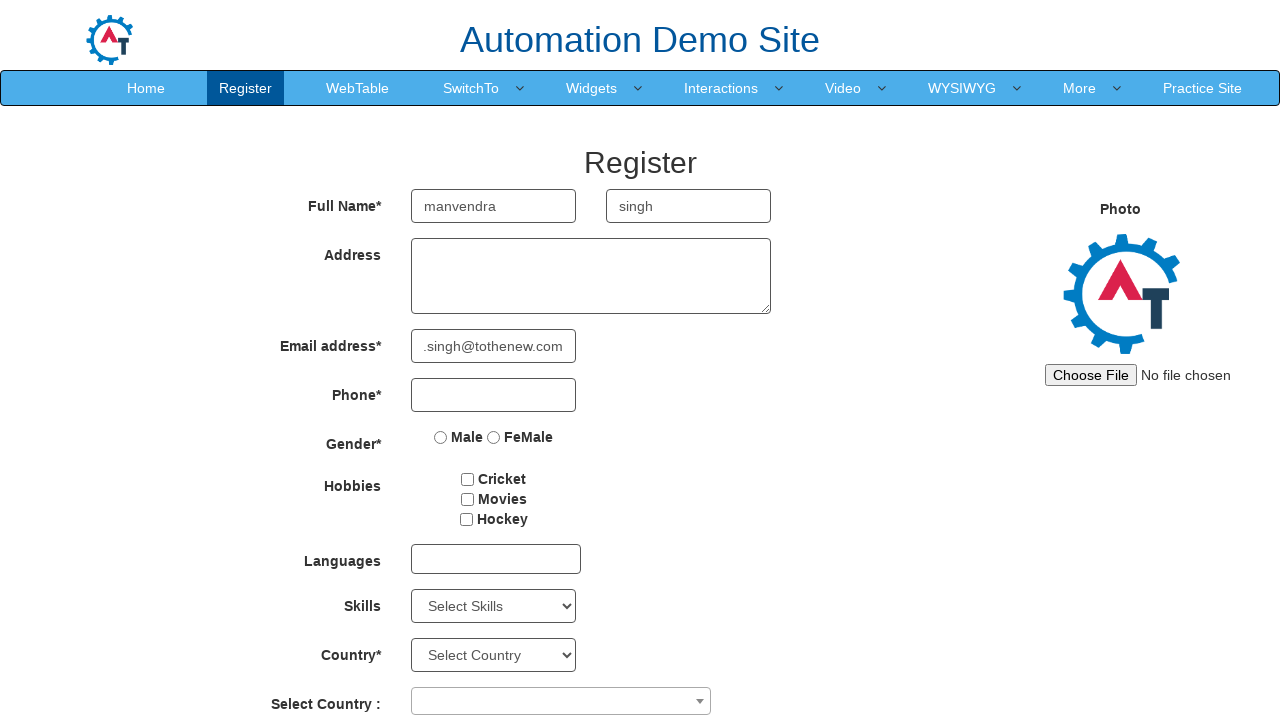